Fills out the DemoQA practice form with personal details including name, email, gender, mobile number, date of birth, hobbies, address, state and city, then submits the form.

Starting URL: https://demoqa.com/automation-practice-form

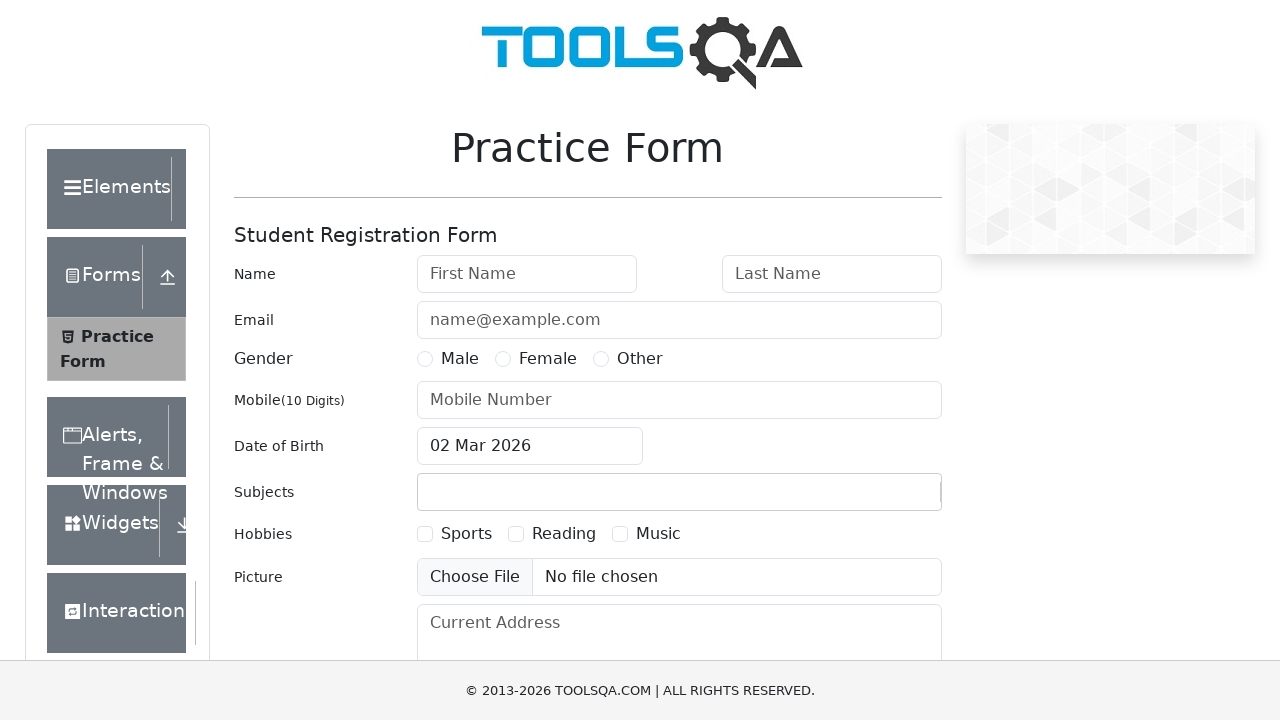

Filled first name with 'Michael' on #firstName
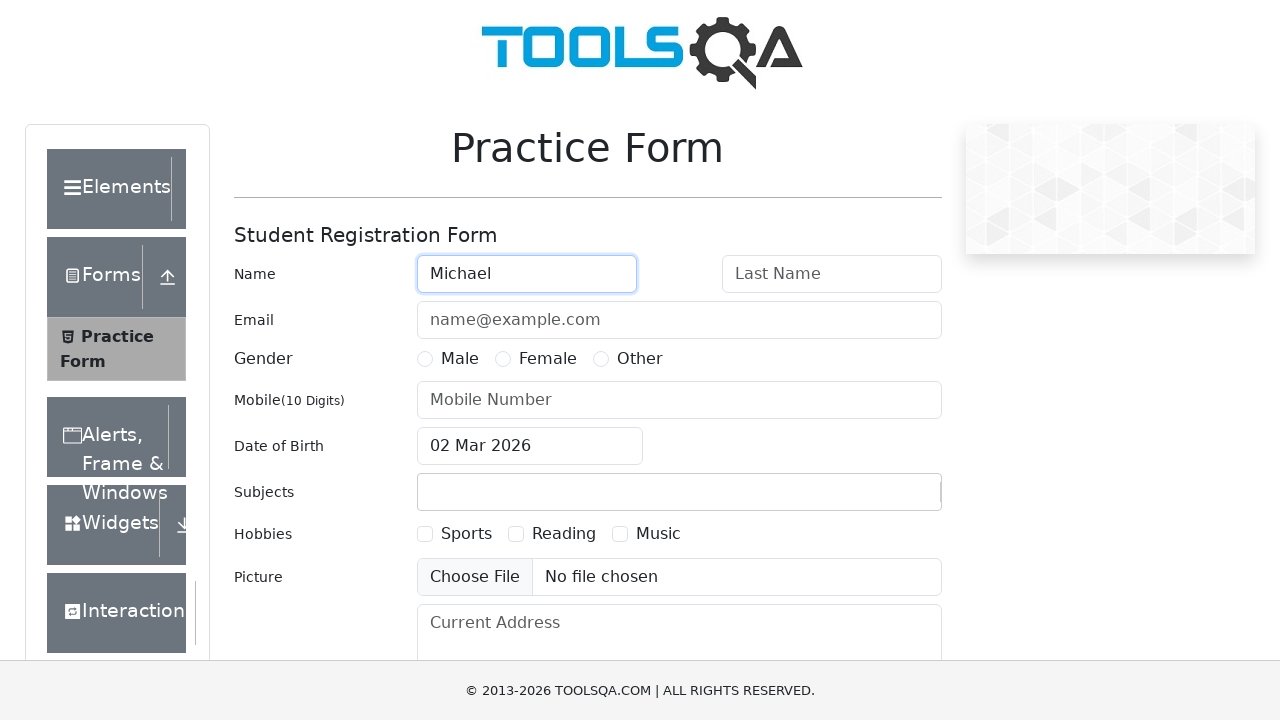

Filled last name with 'Anderson' on #lastName
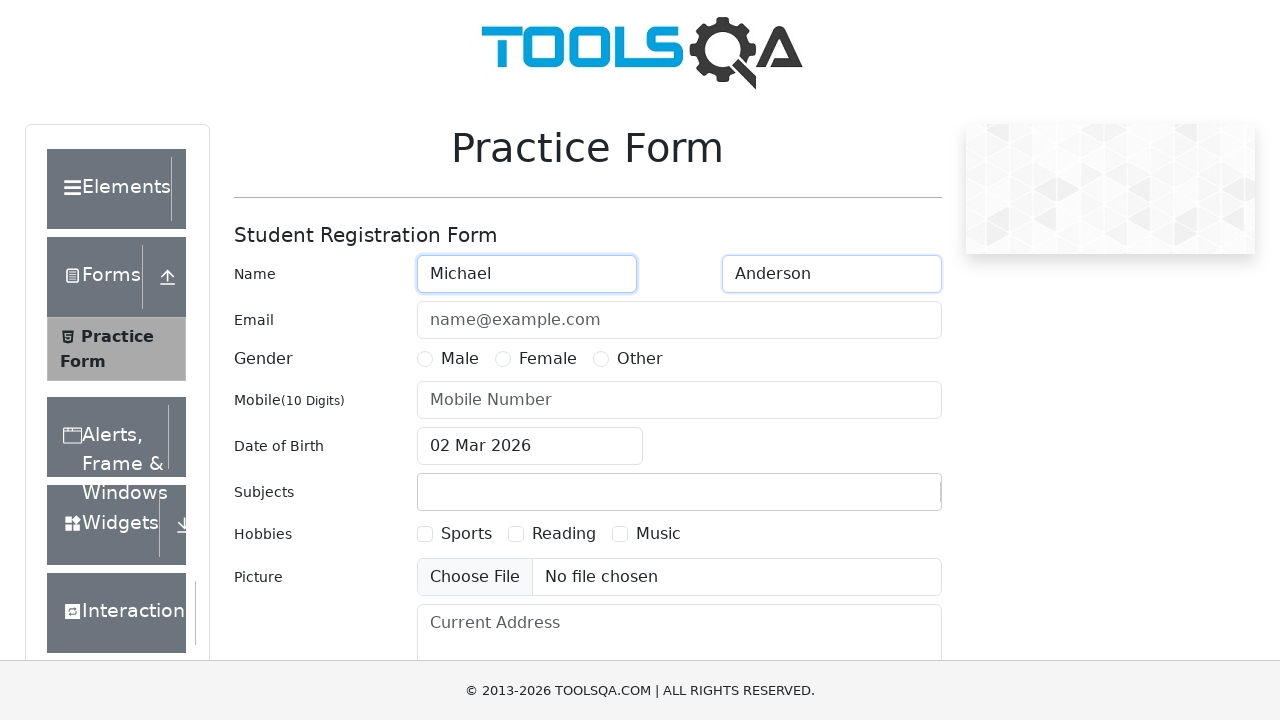

Filled email with 'michael.anderson@example.com' on #userEmail
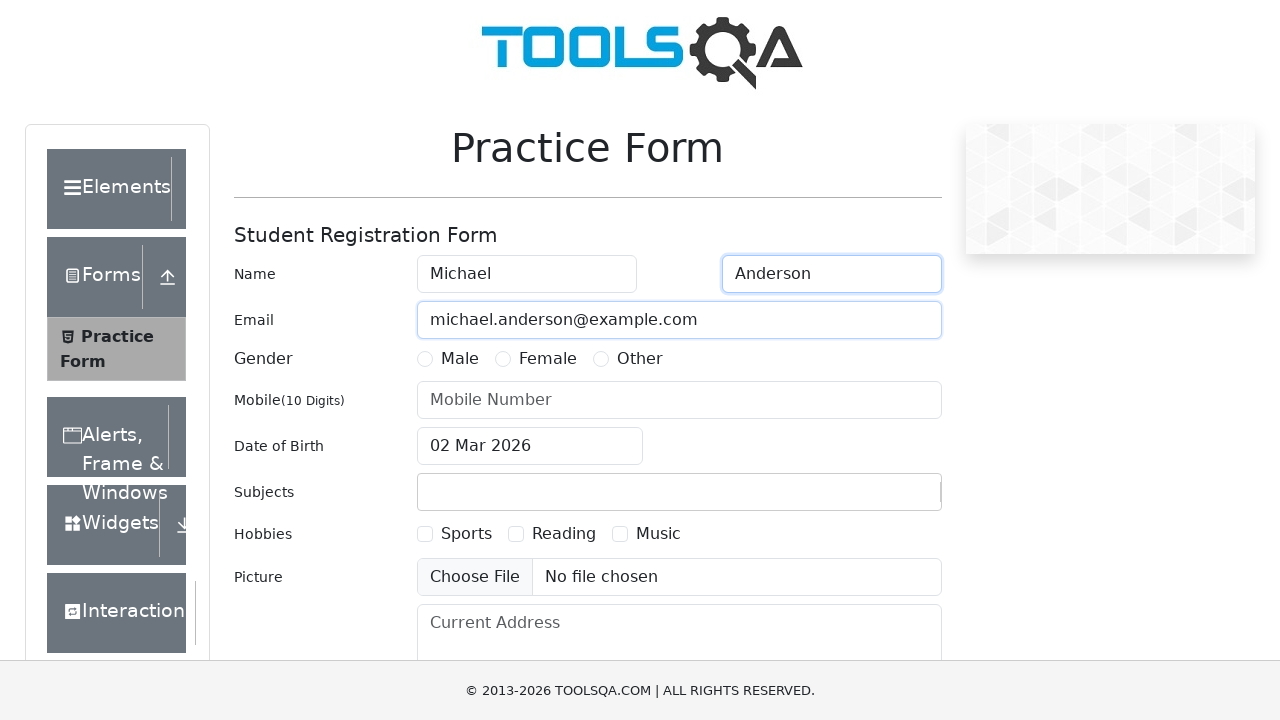

Selected Male gender at (448, 359) on xpath=//input[@type='radio'][@value='Male']/parent::div
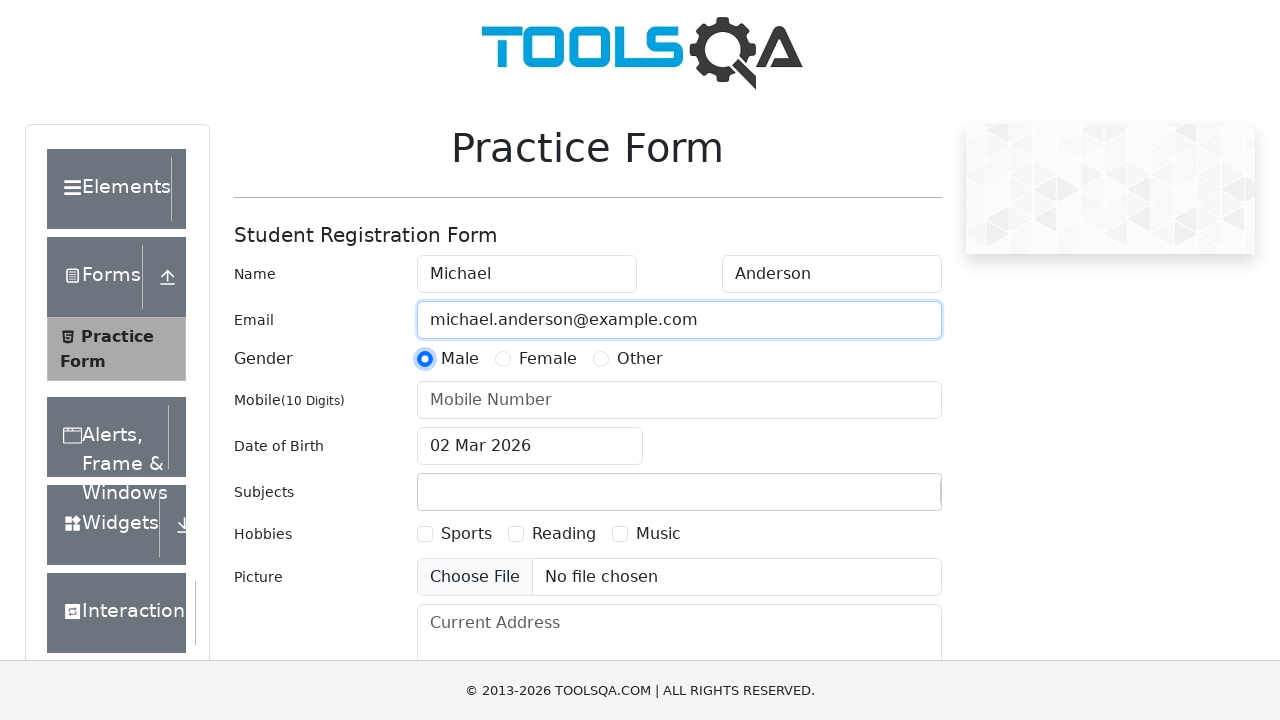

Filled mobile number with '8745123690' on #userNumber
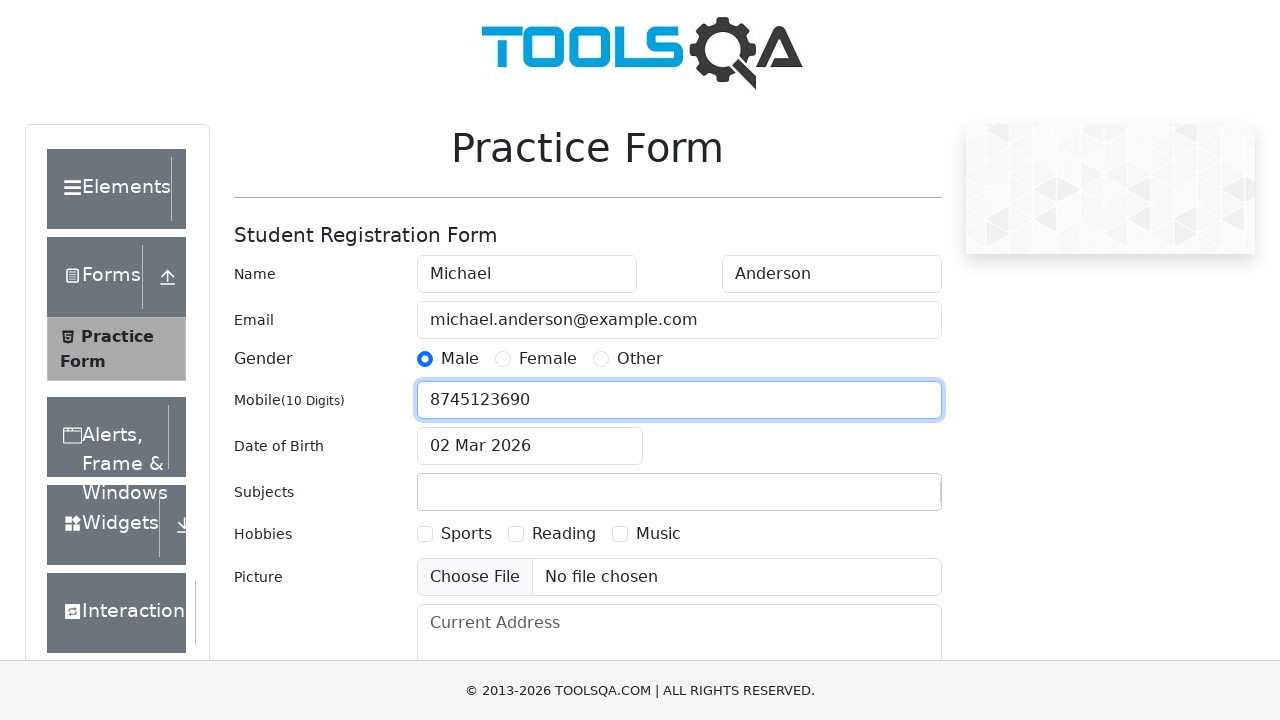

Clicked date of birth input field at (530, 446) on #dateOfBirthInput
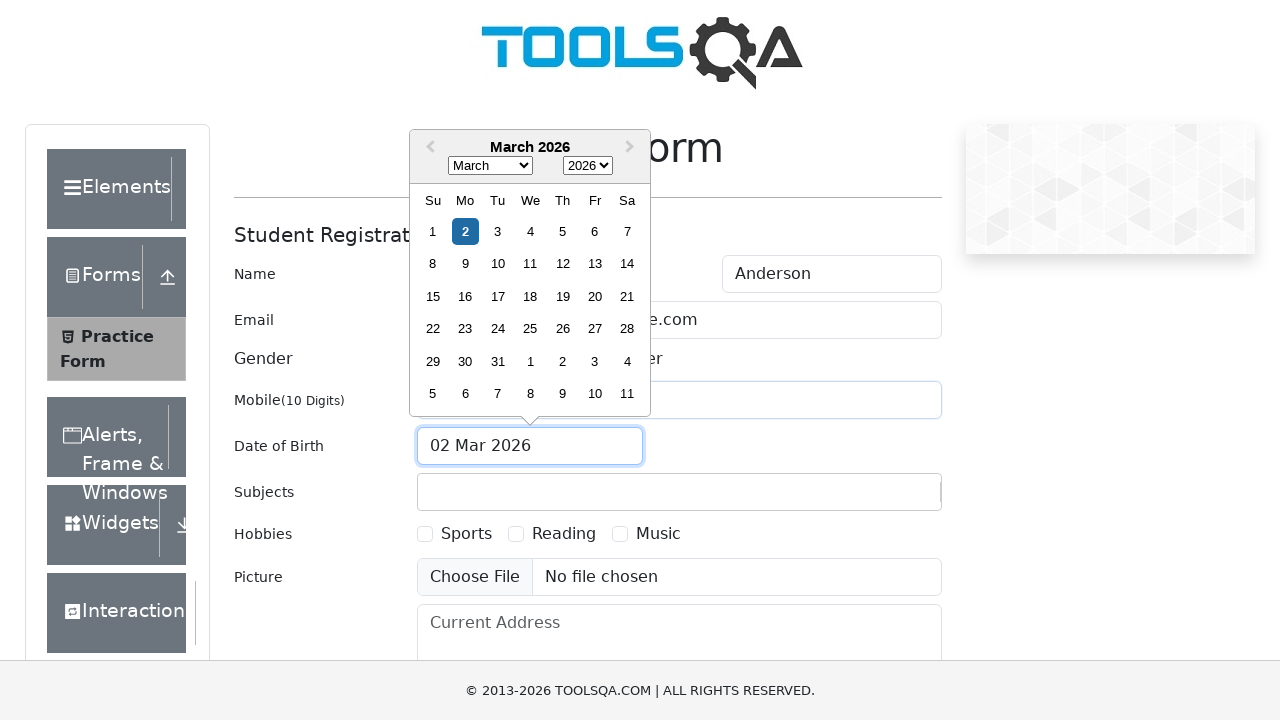

Selected March from month dropdown on .react-datepicker__month-select
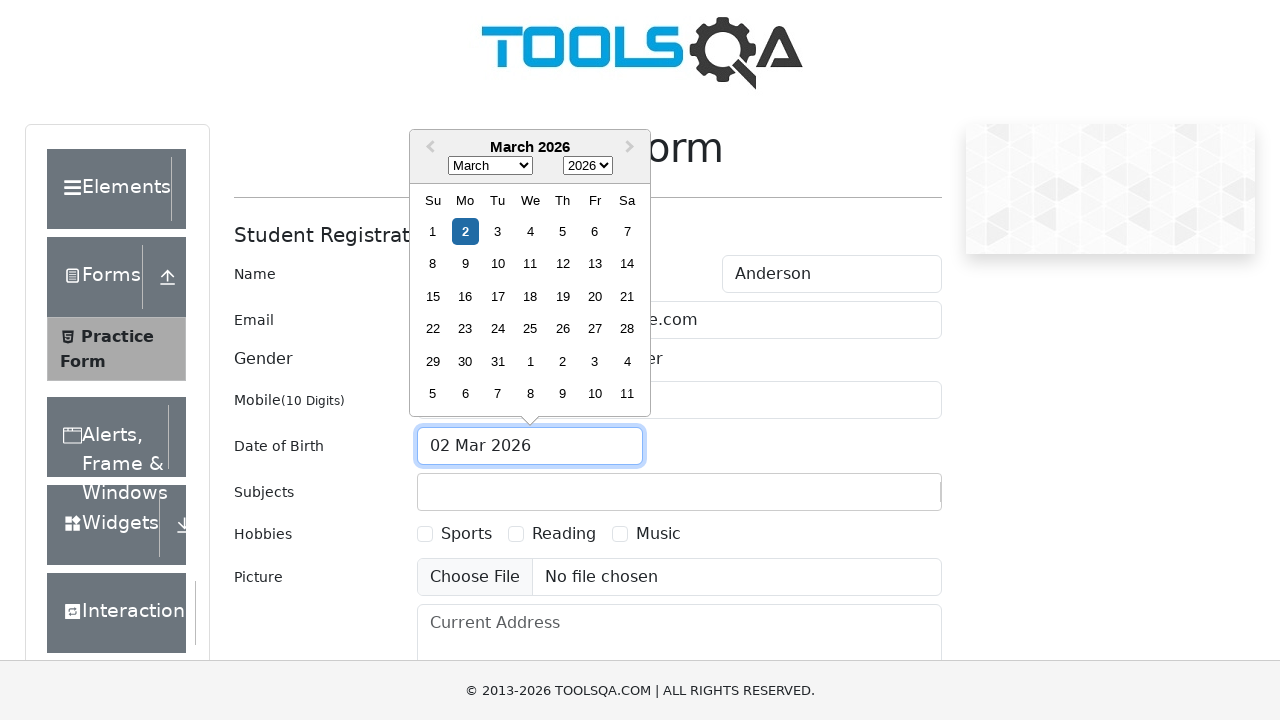

Selected 1995 from year dropdown on .react-datepicker__year-select
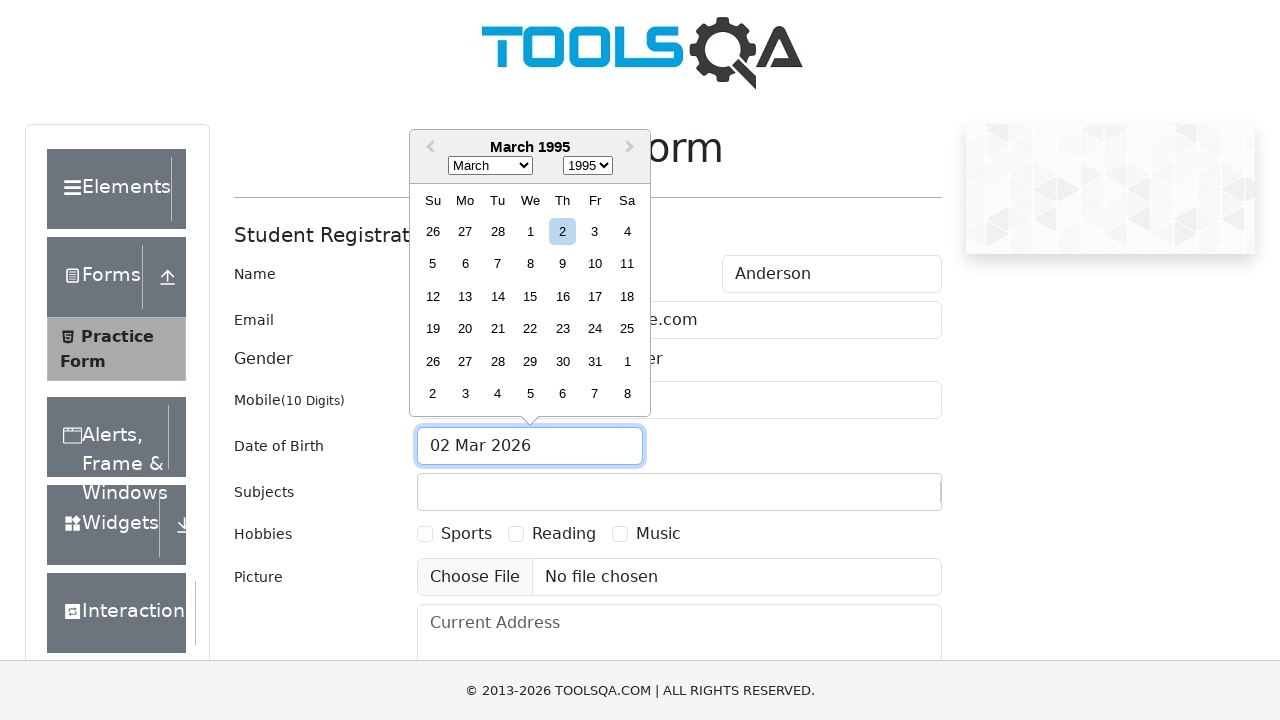

Selected 15th day from date picker at (530, 296) on xpath=//div[contains(@class, 'react-datepicker__day') and text()='15' and not(co
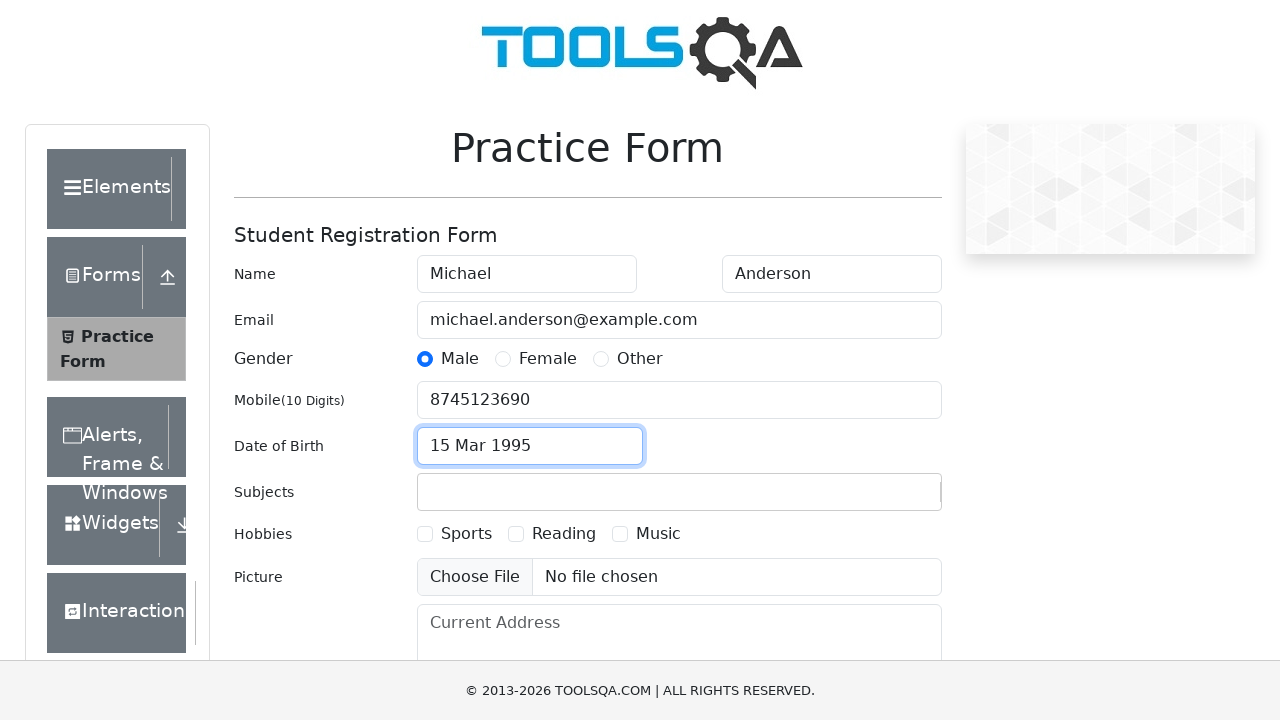

Selected Sports hobby checkbox at (454, 534) on xpath=//input[@type='checkbox'][@id='hobbies-checkbox-1']/parent::div
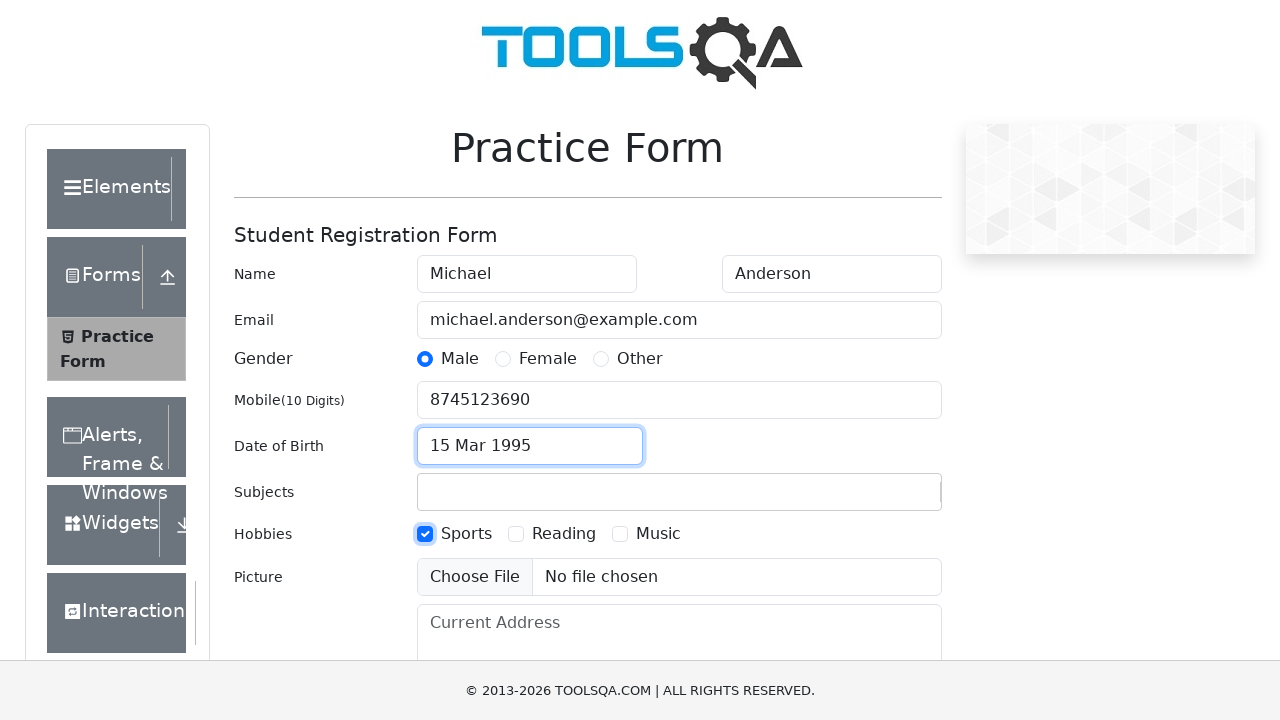

Filled current address with '742 Evergreen Terrace, Springfield' on #currentAddress
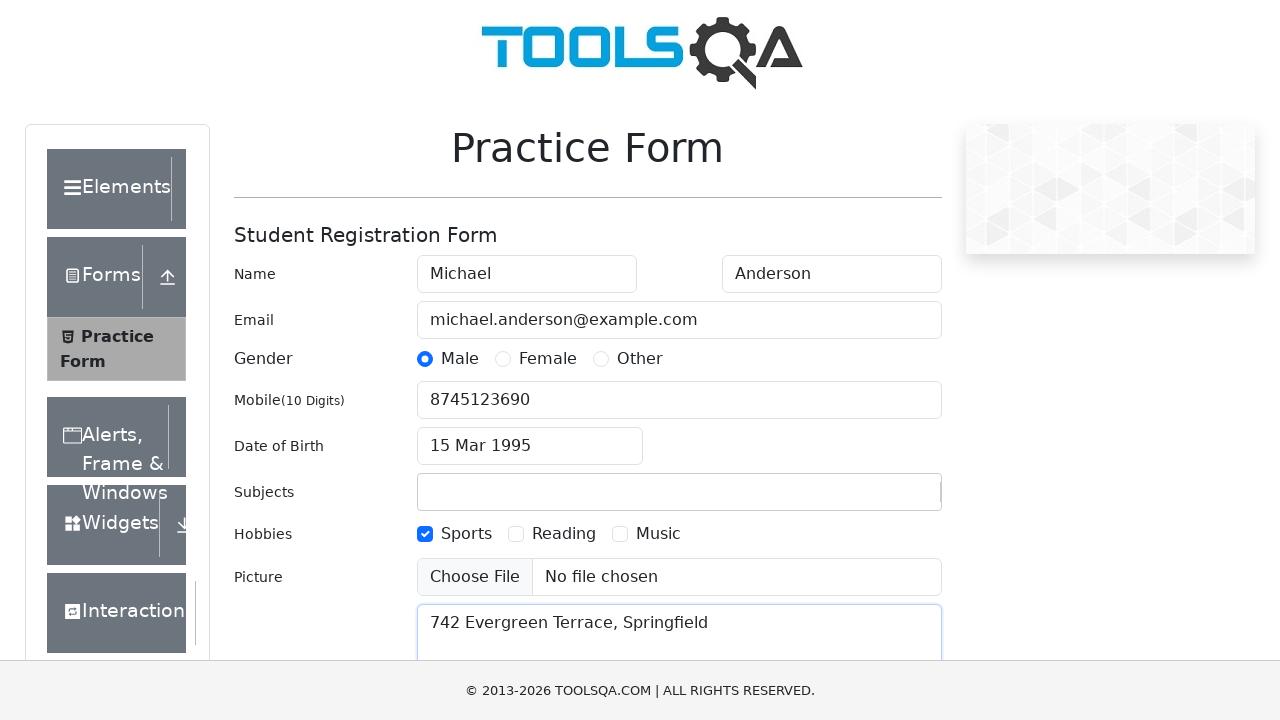

Scrolled to state dropdown
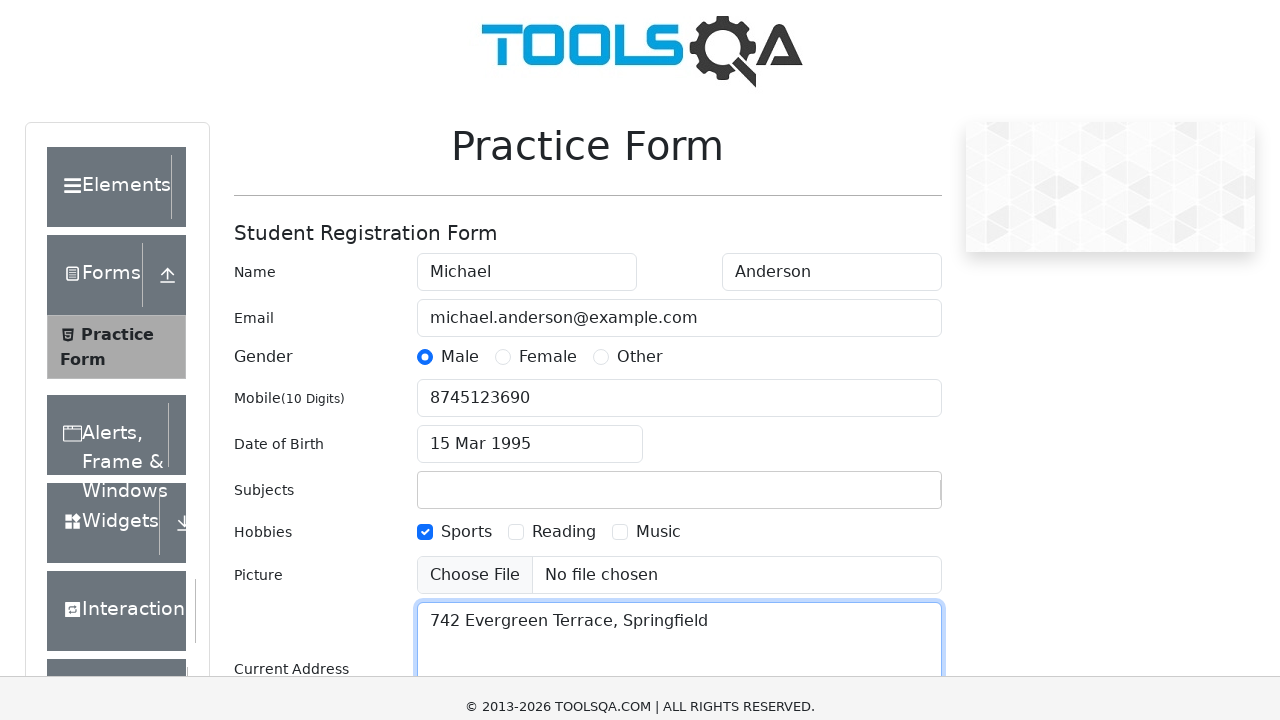

Clicked state dropdown at (527, 437) on #state
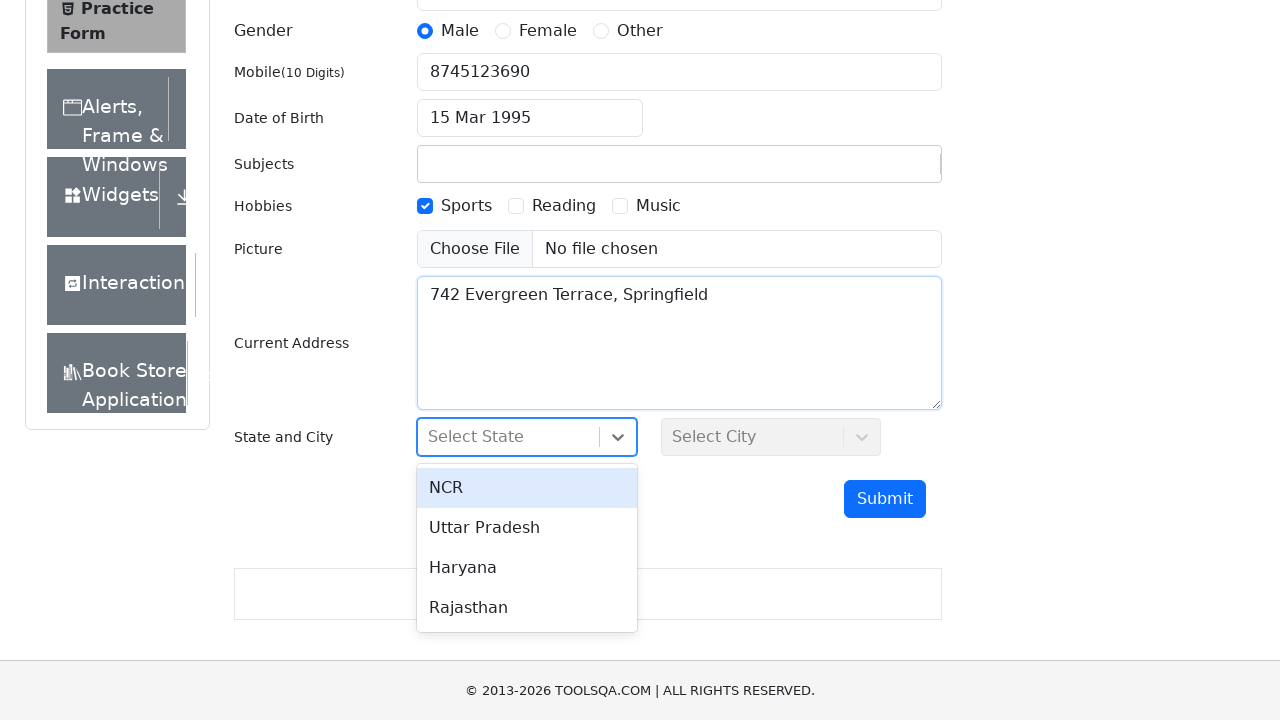

Filled state input with 'NCR' on #react-select-3-input
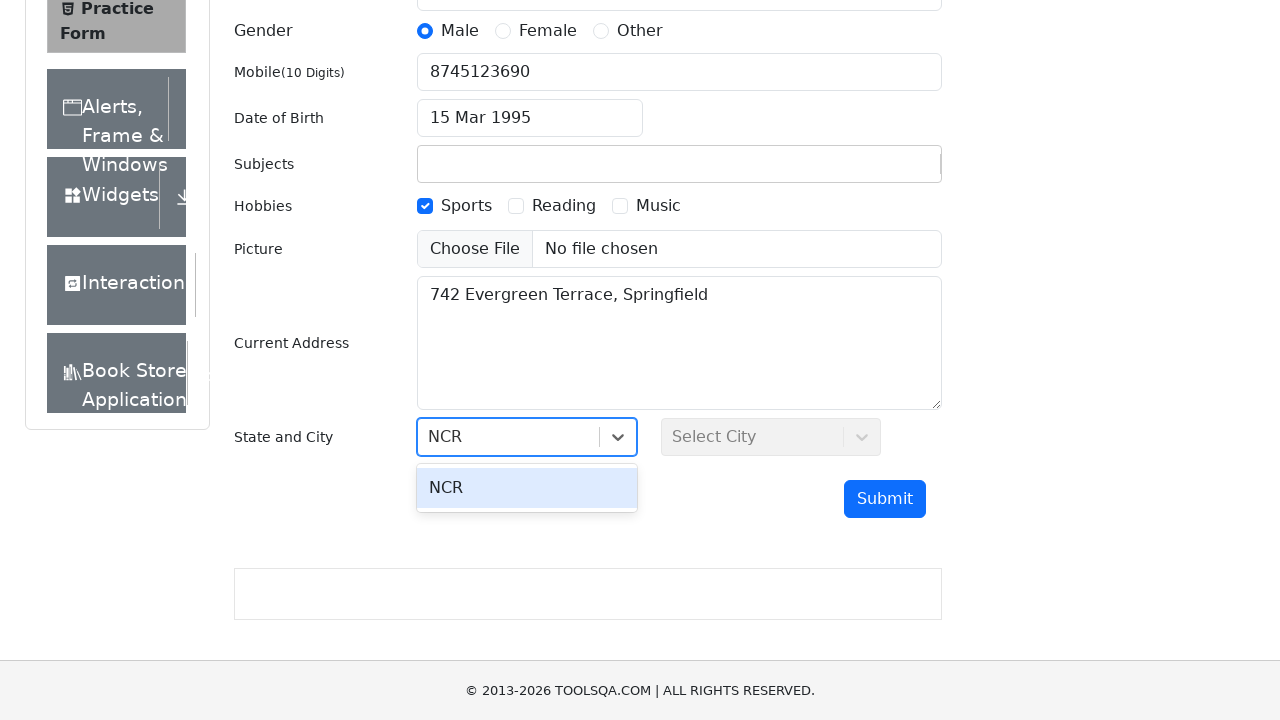

Pressed Enter to confirm state selection
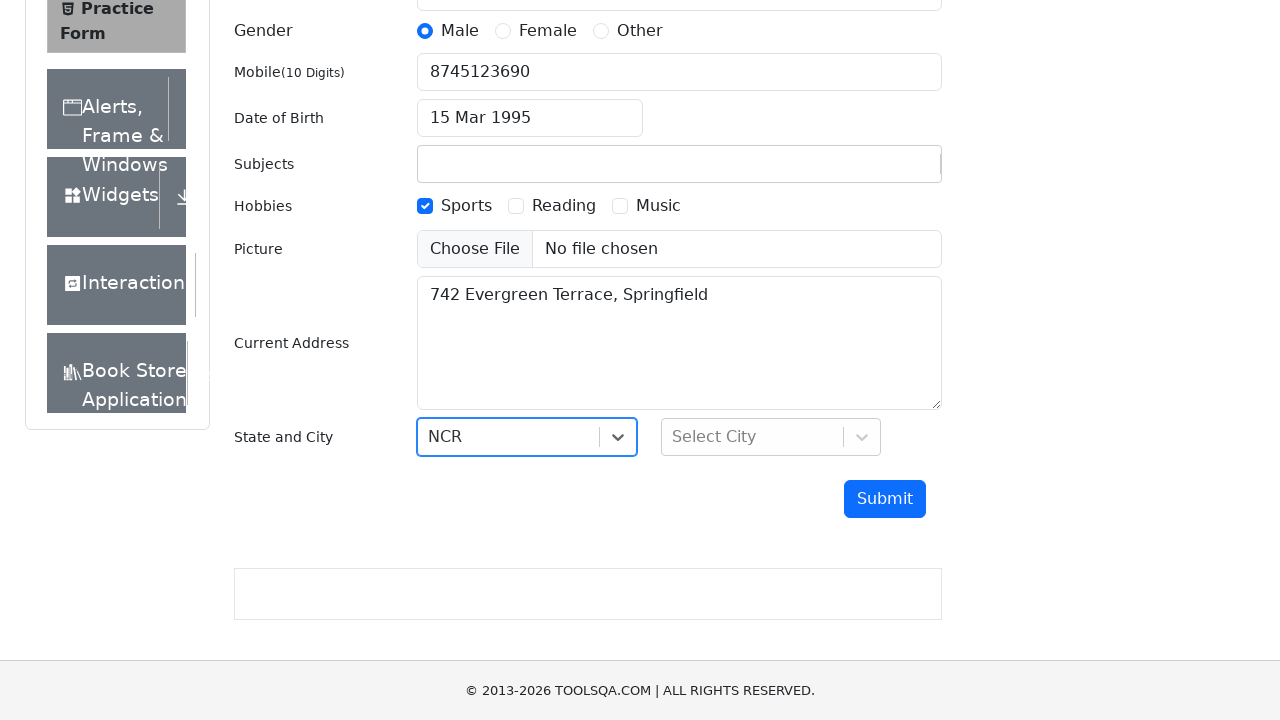

Clicked city dropdown at (771, 437) on #city
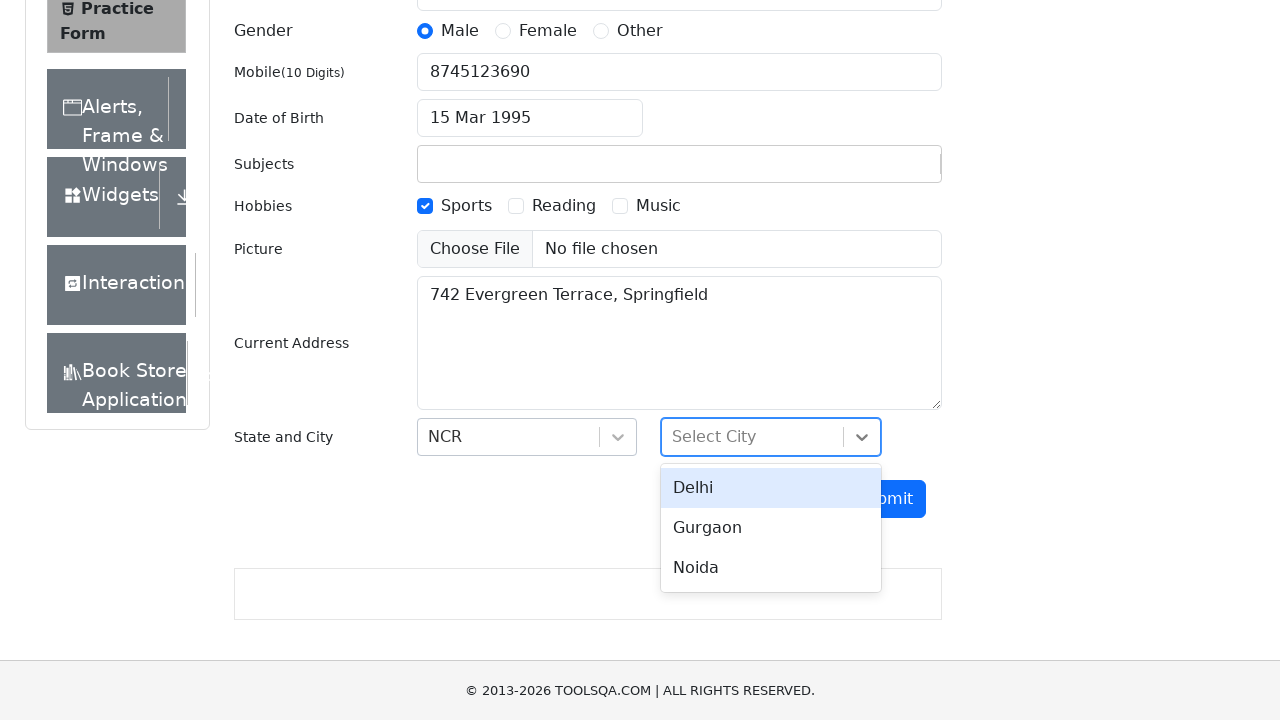

Filled city input with 'Delhi' on #react-select-4-input
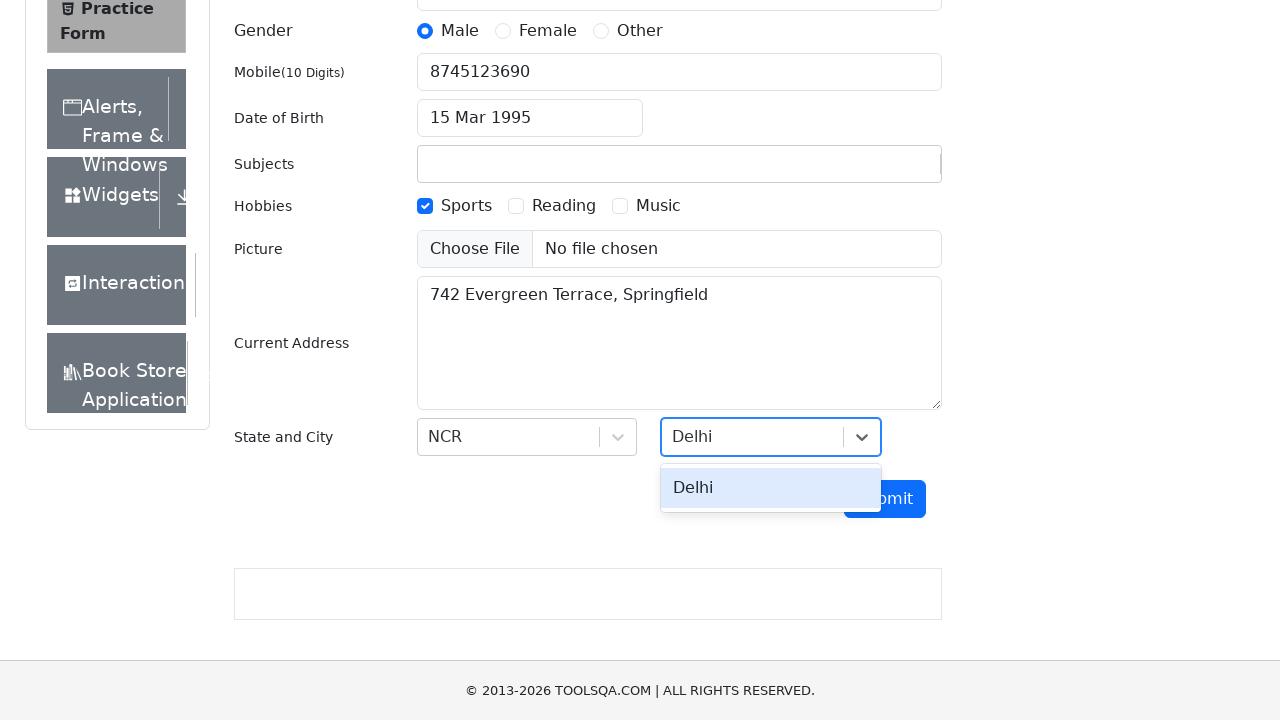

Pressed Enter to confirm city selection
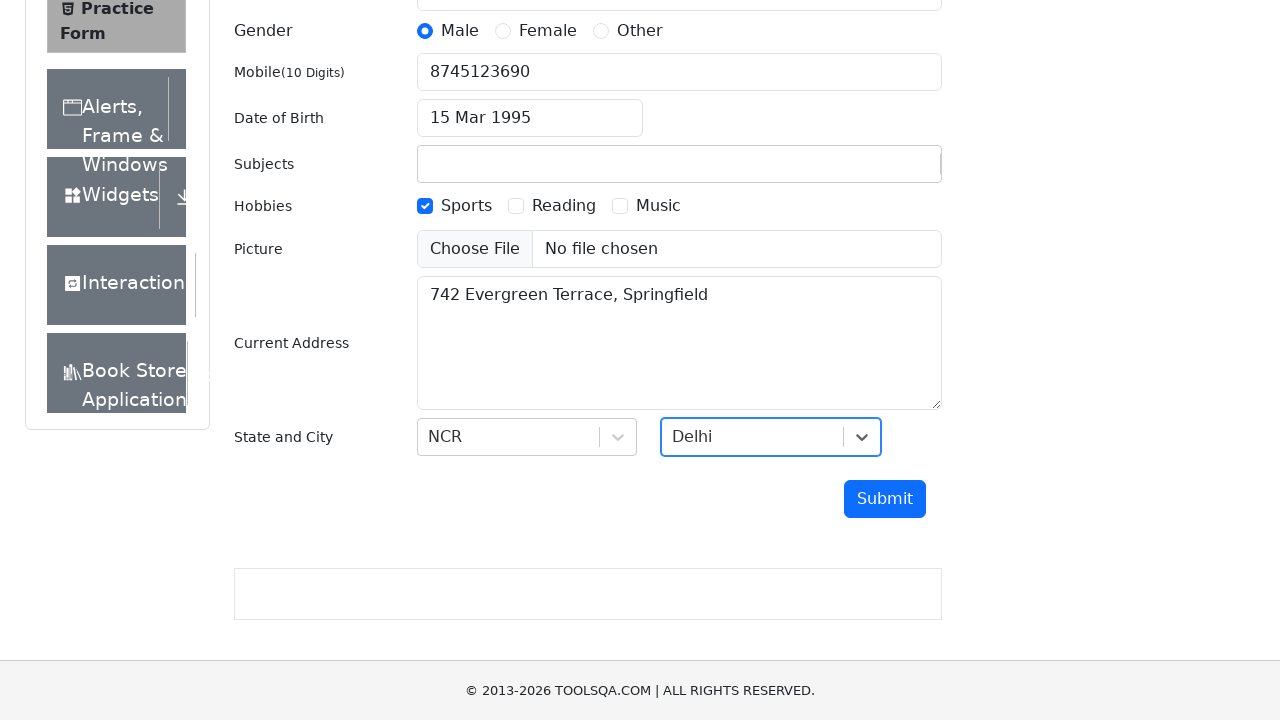

Clicked submit button to submit the form at (885, 499) on button#submit
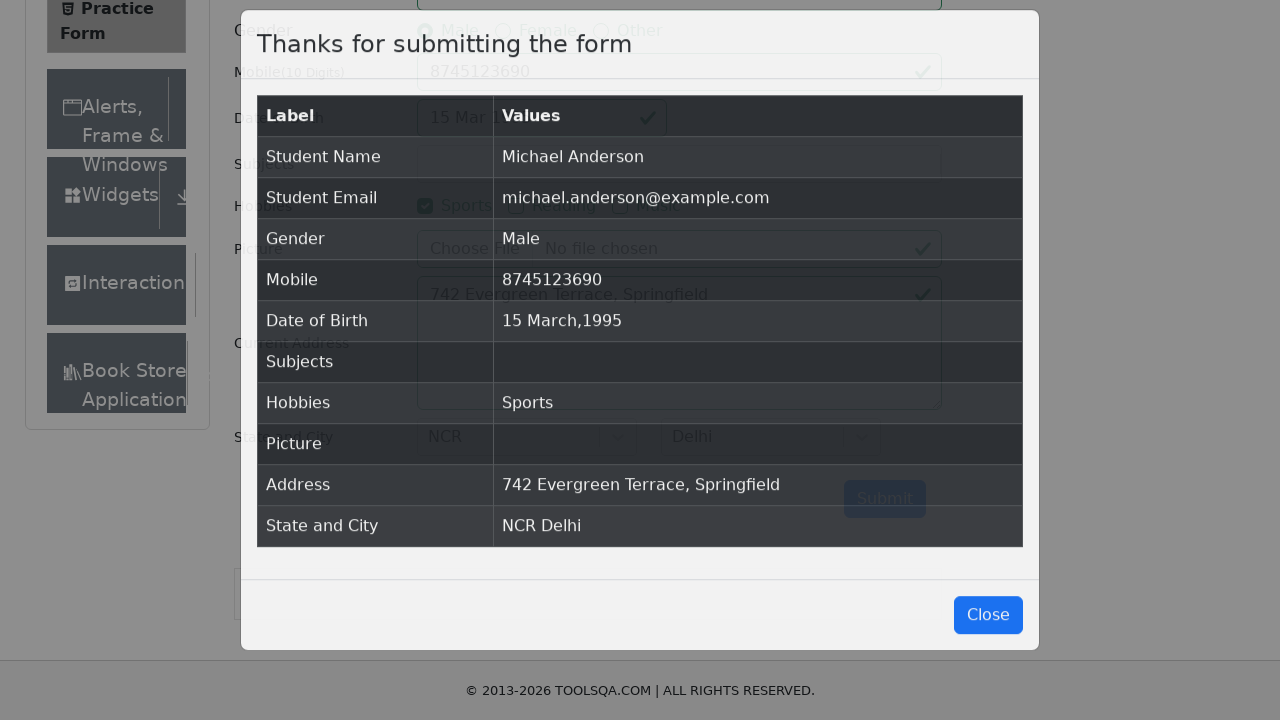

Confirmation modal appeared
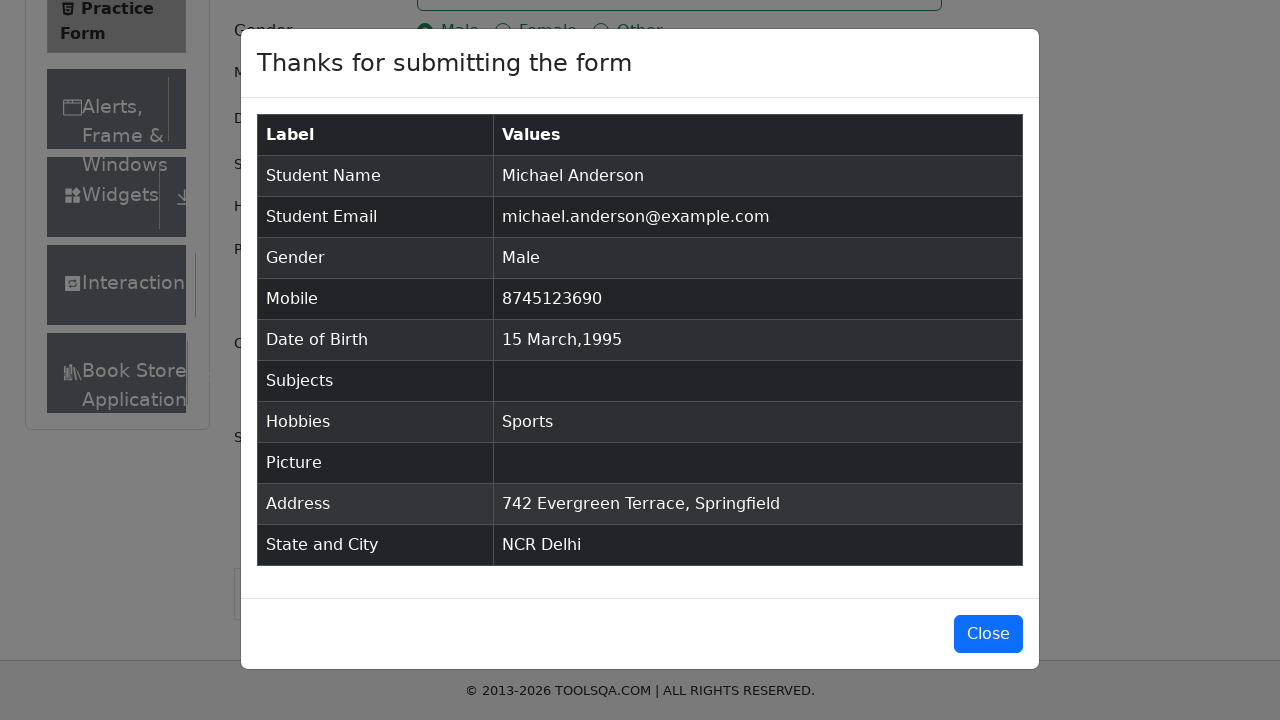

Clicked Close button to dismiss confirmation modal at (988, 634) on xpath=//button[text()='Close']
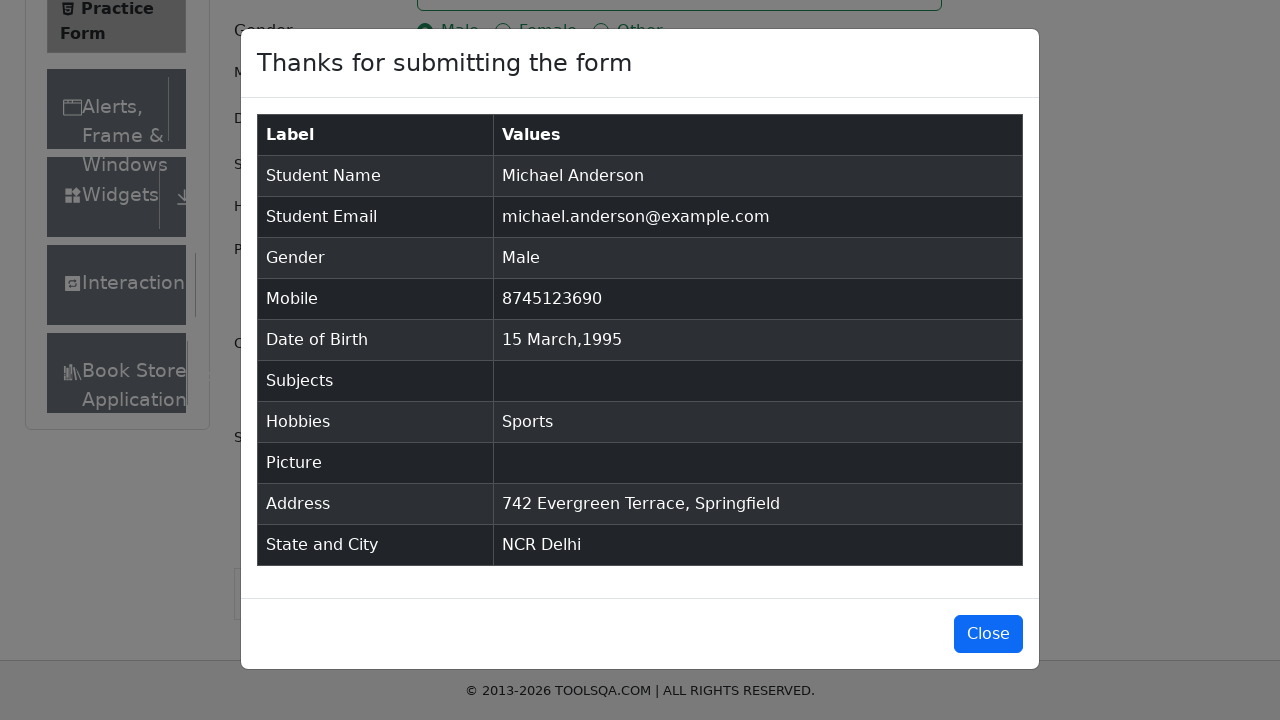

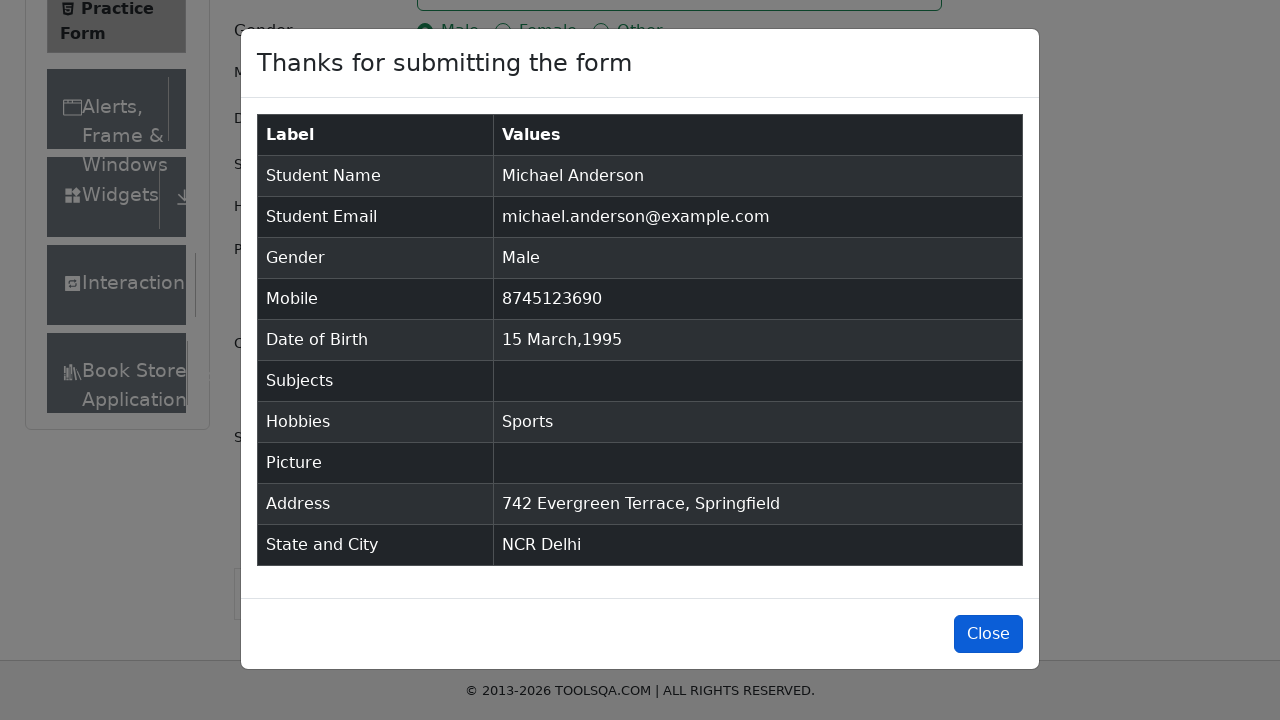